Navigates to Google account creation page and selects Telugu language from the language dropdown menu

Starting URL: https://accounts.google.com/signup/v2/createaccount?theme=glif&flowName=GlifWebSignIn&flowEntry=SignUp

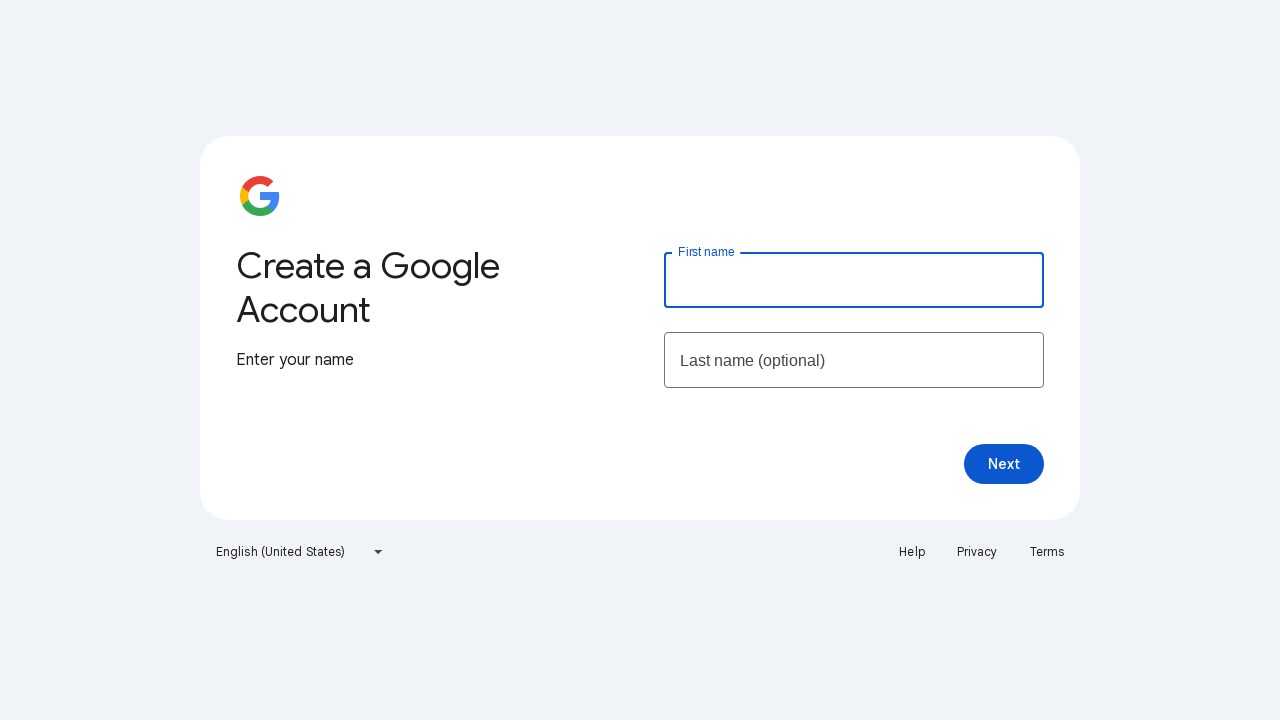

Clicked on the language dropdown combobox at (300, 552) on div[role='combobox']
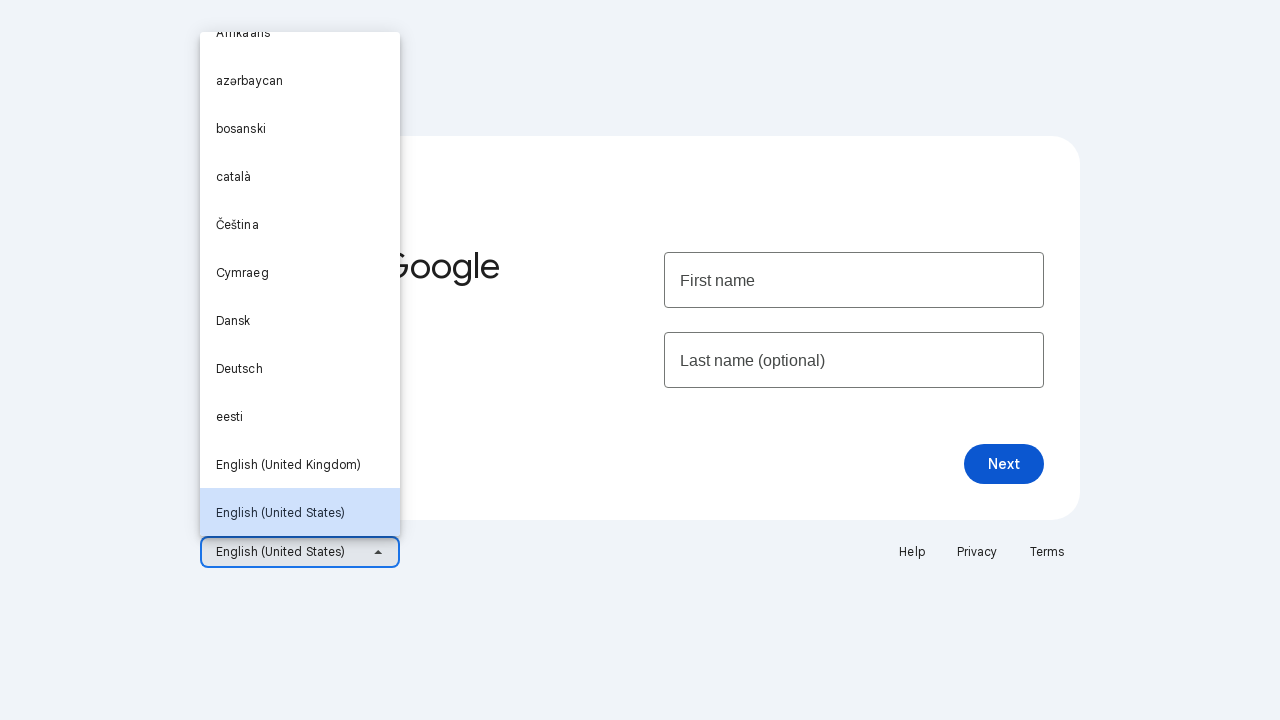

Telugu language option became visible in dropdown
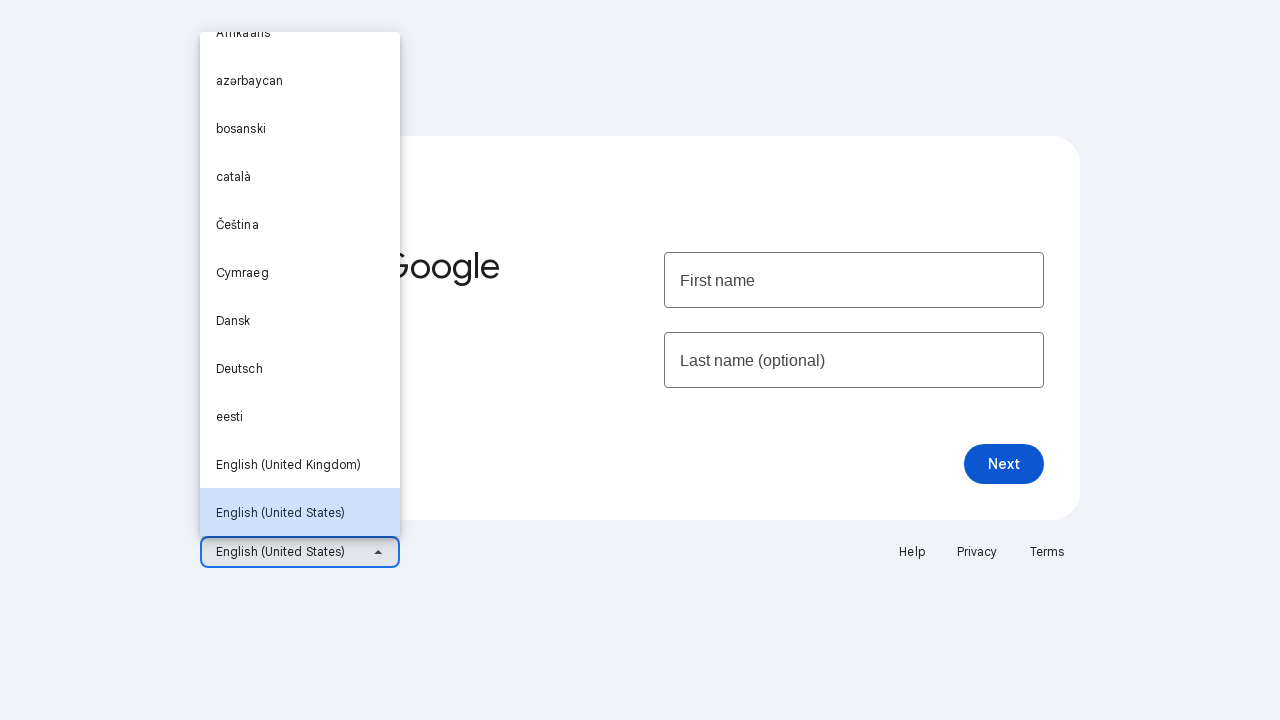

Located Telugu language option element
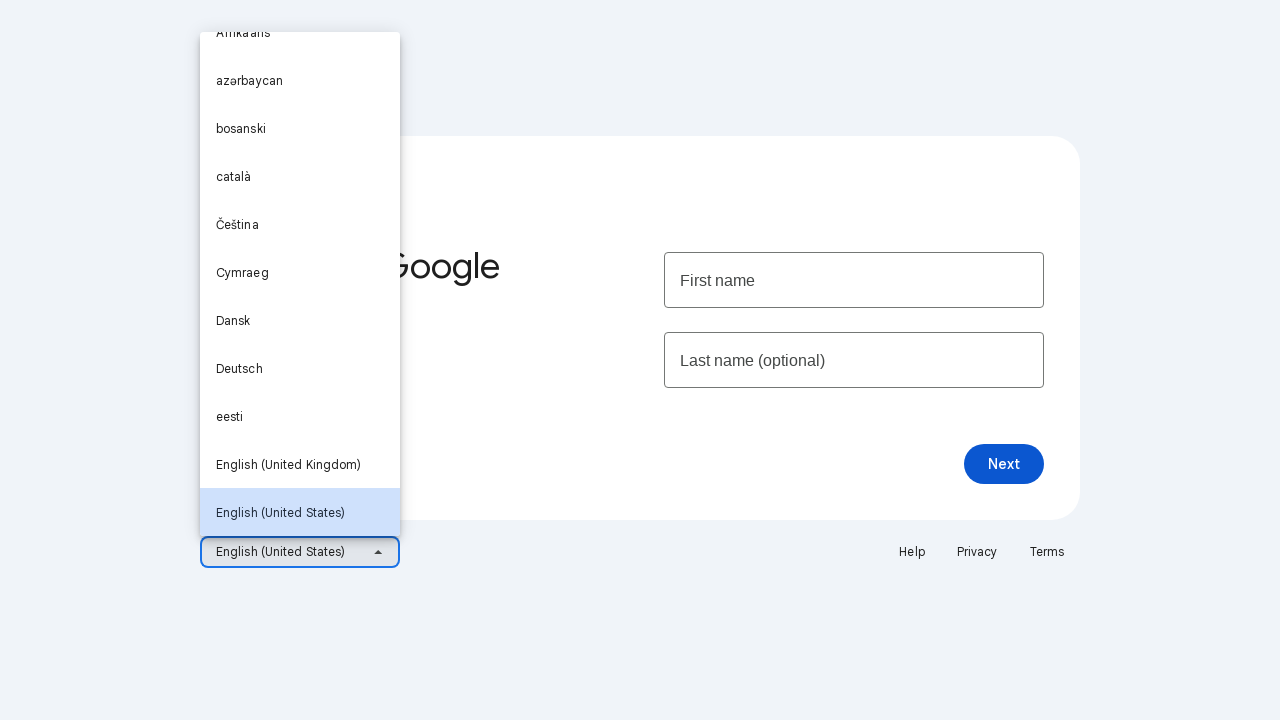

Scrolled Telugu option into view if needed
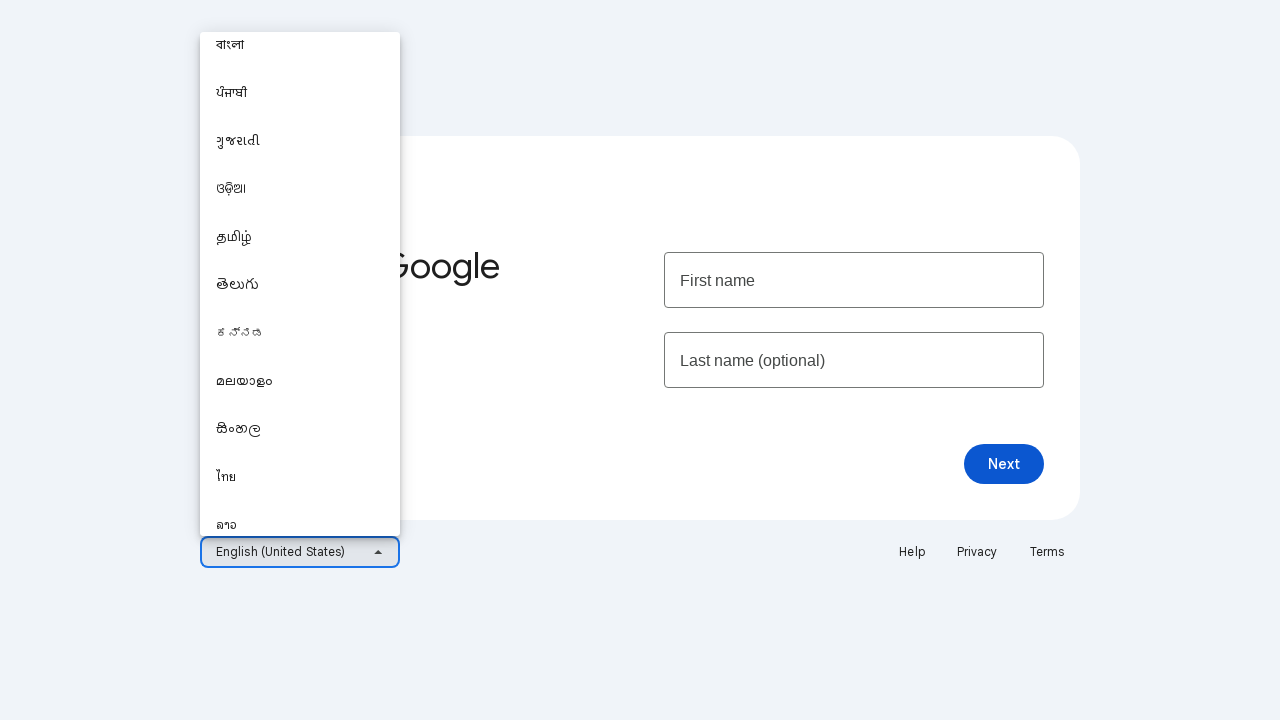

Selected Telugu language from dropdown menu at (300, 284) on li[data-value='te']
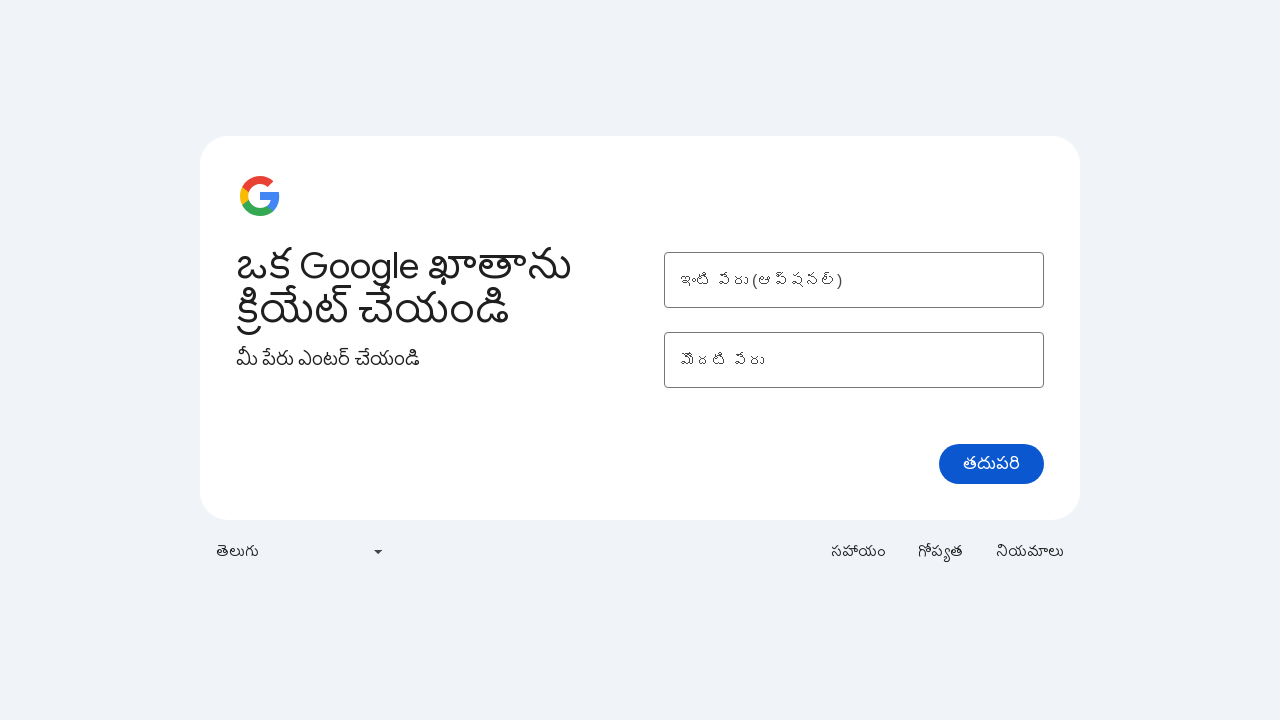

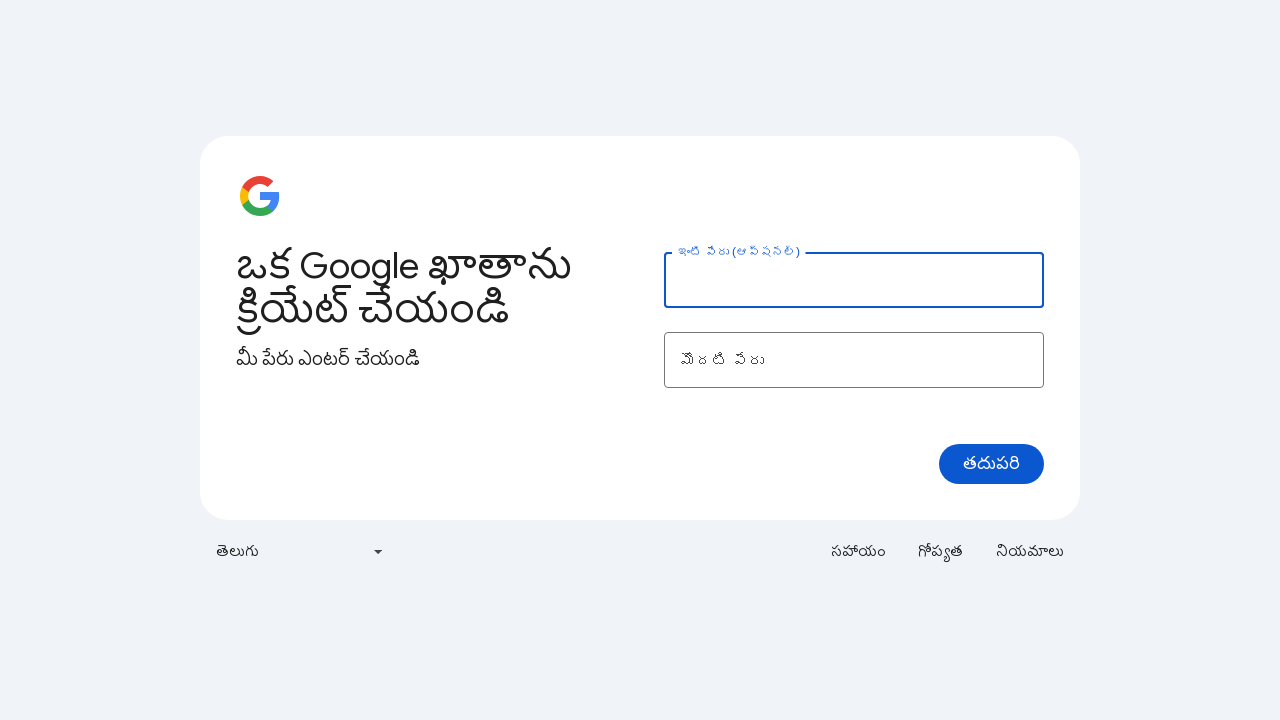